Tests the contact form functionality by clicking the Contact link, filling in email, name, and message fields, then submitting the form

Starting URL: https://www.demoblaze.com/

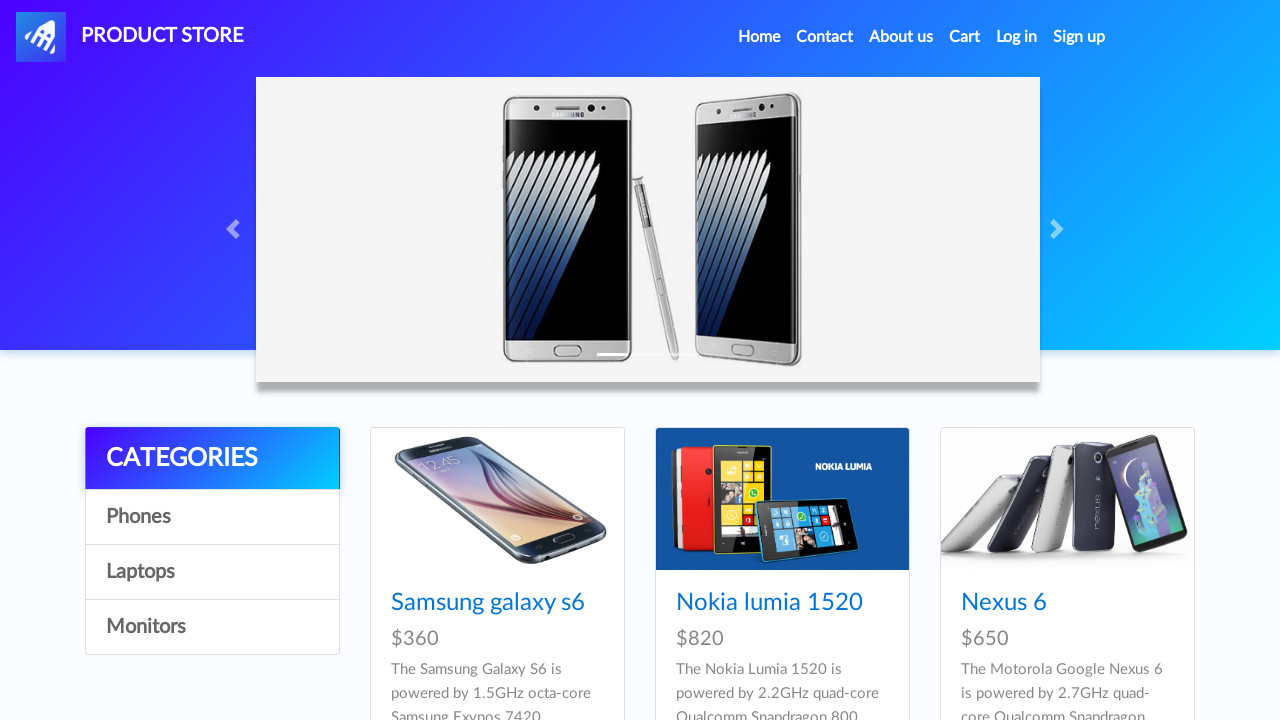

Clicked Contact link in navigation at (825, 37) on a:has-text('Contact')
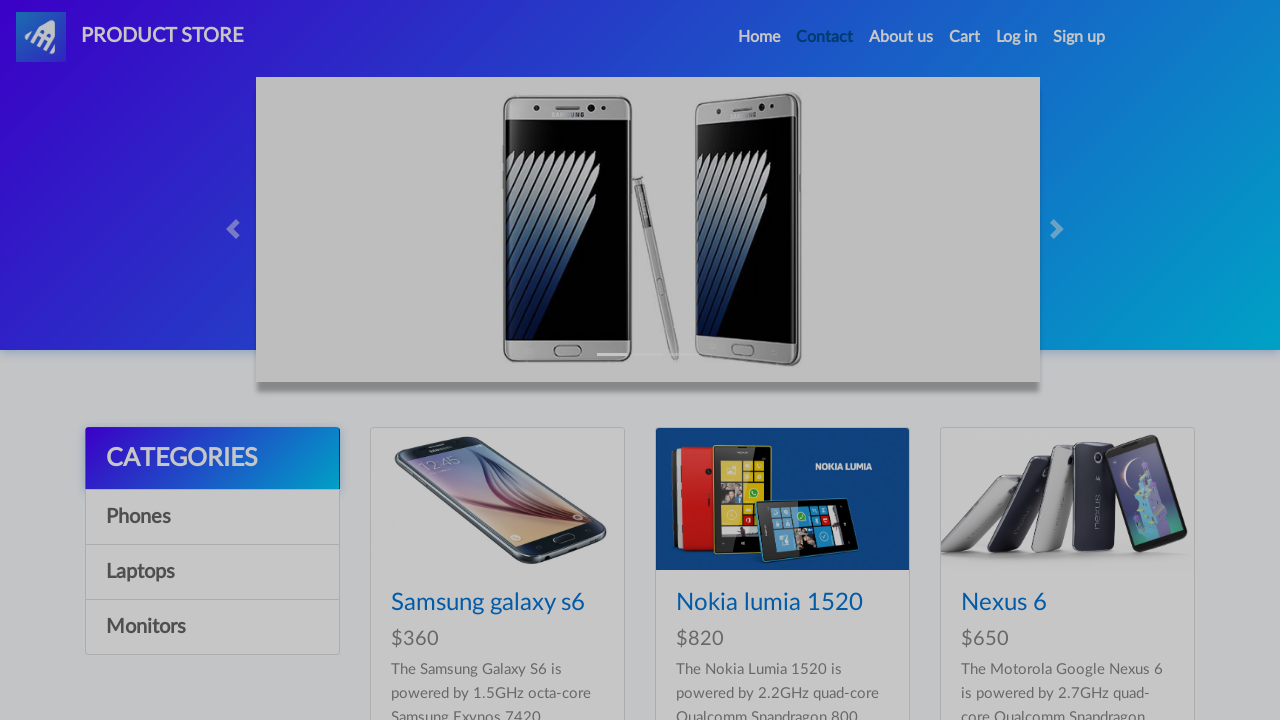

Contact modal appeared and is visible
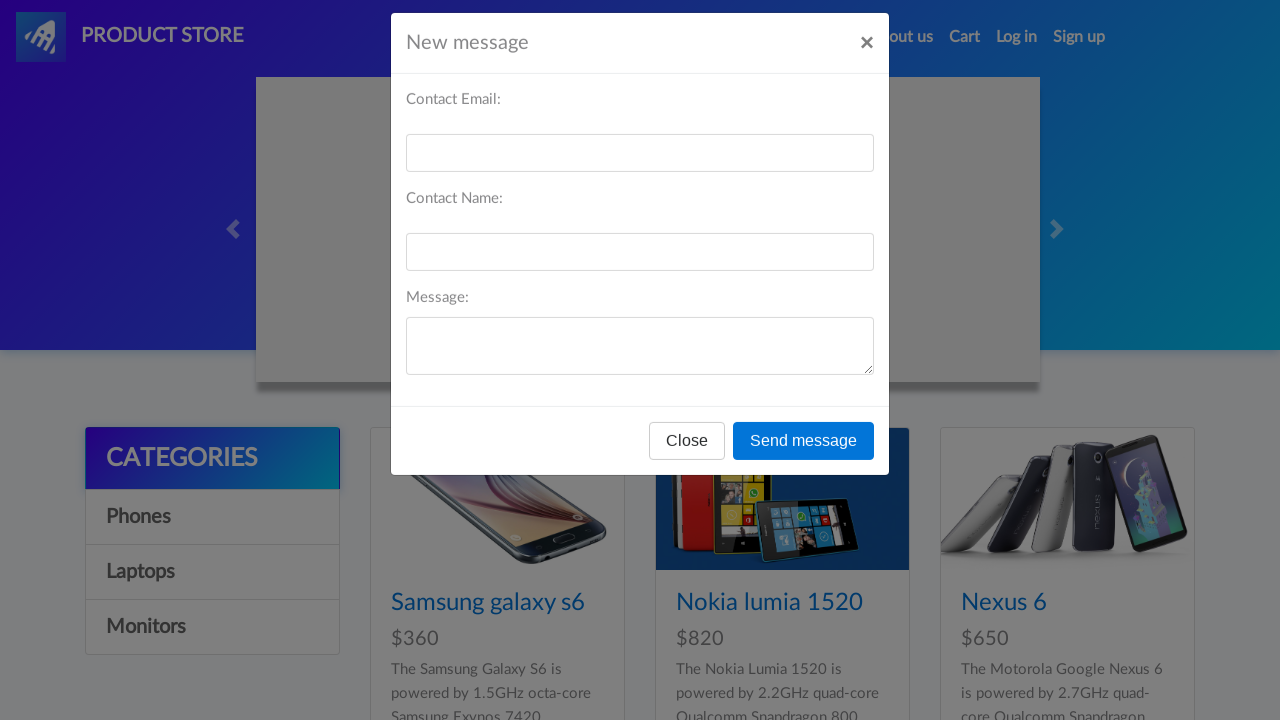

Filled email field with 'automationtester@example.com' on #recipient-email
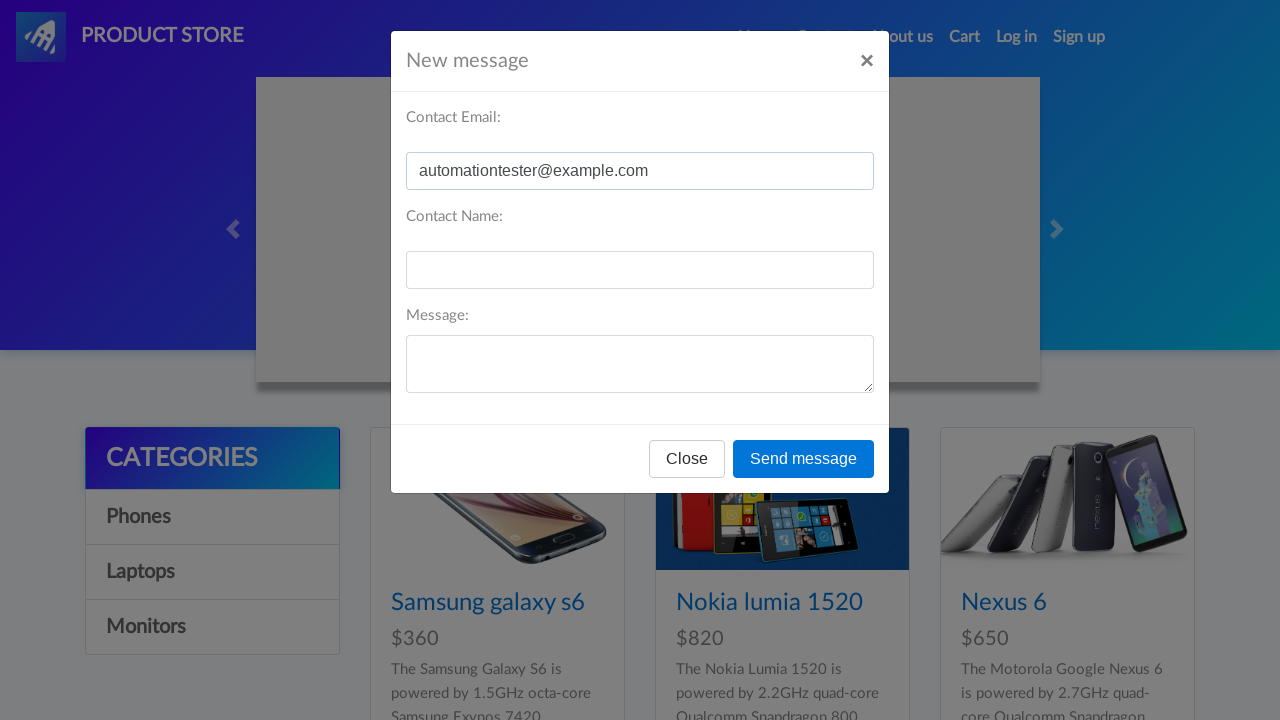

Filled name field with 'Sarah' on #recipient-name
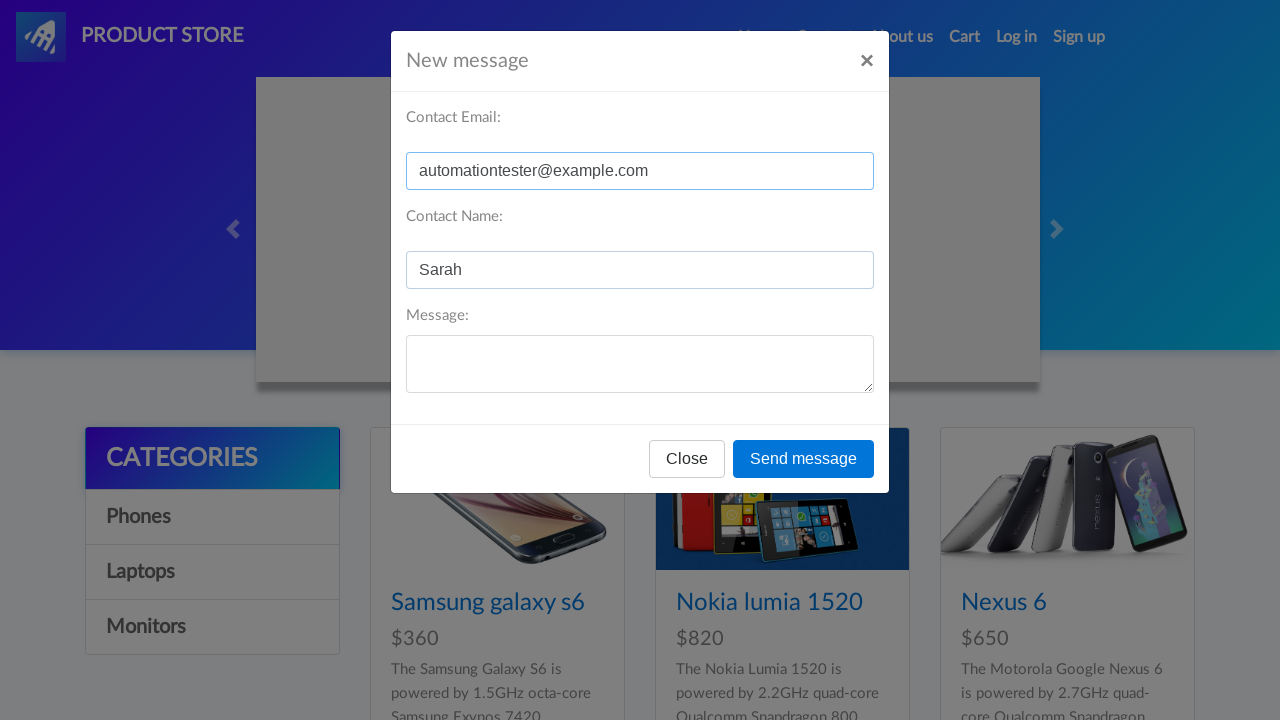

Filled message field with test message on #message-text
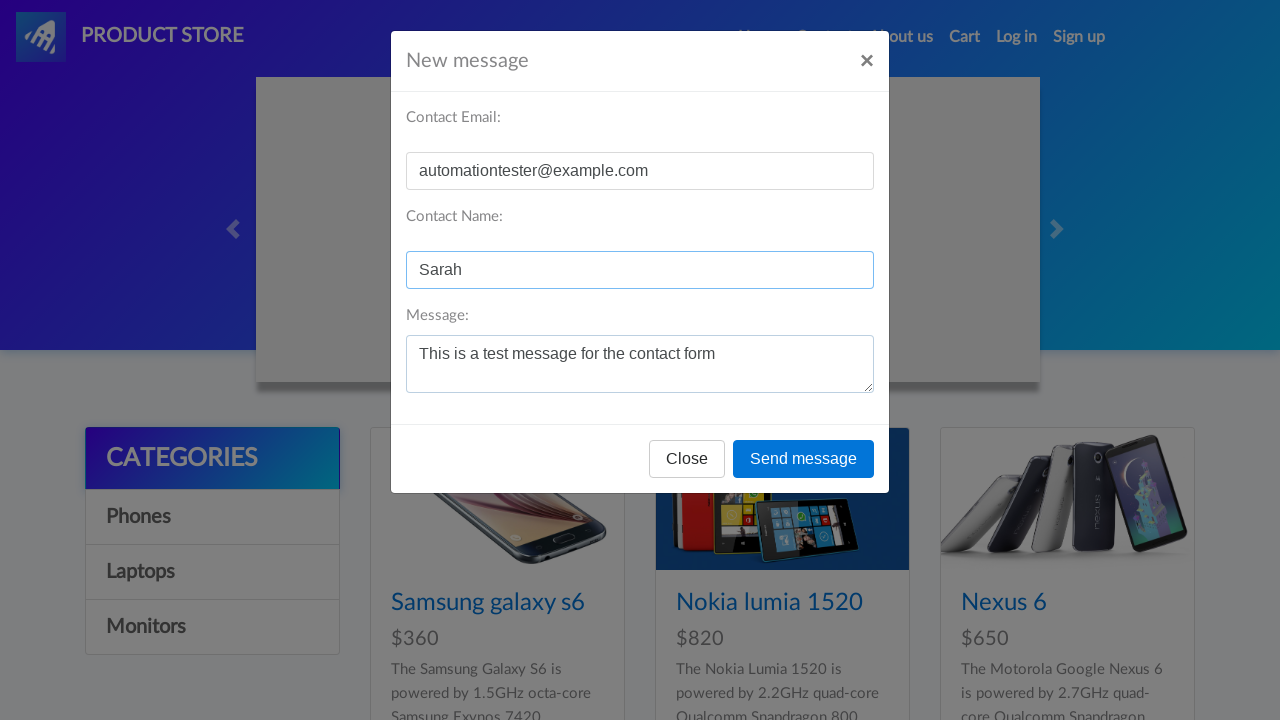

Clicked Send message button at (804, 459) on button:has-text('Send message')
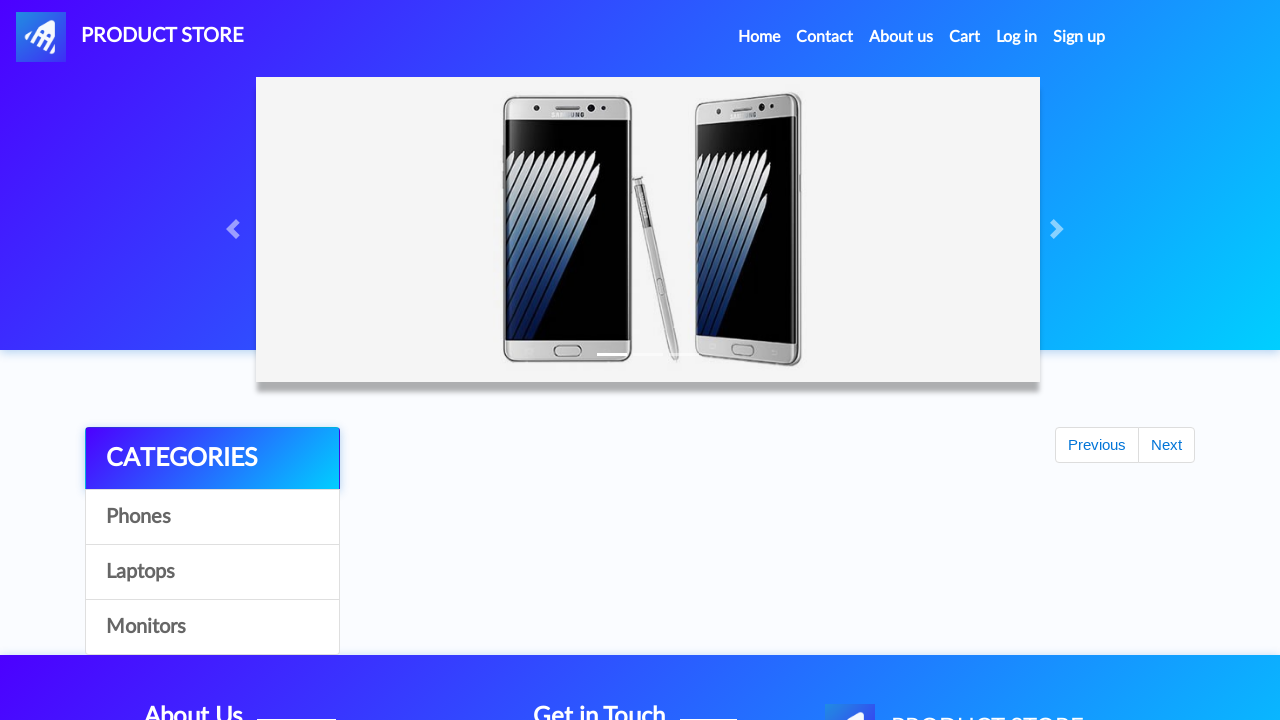

Set up dialog handler to accept alerts
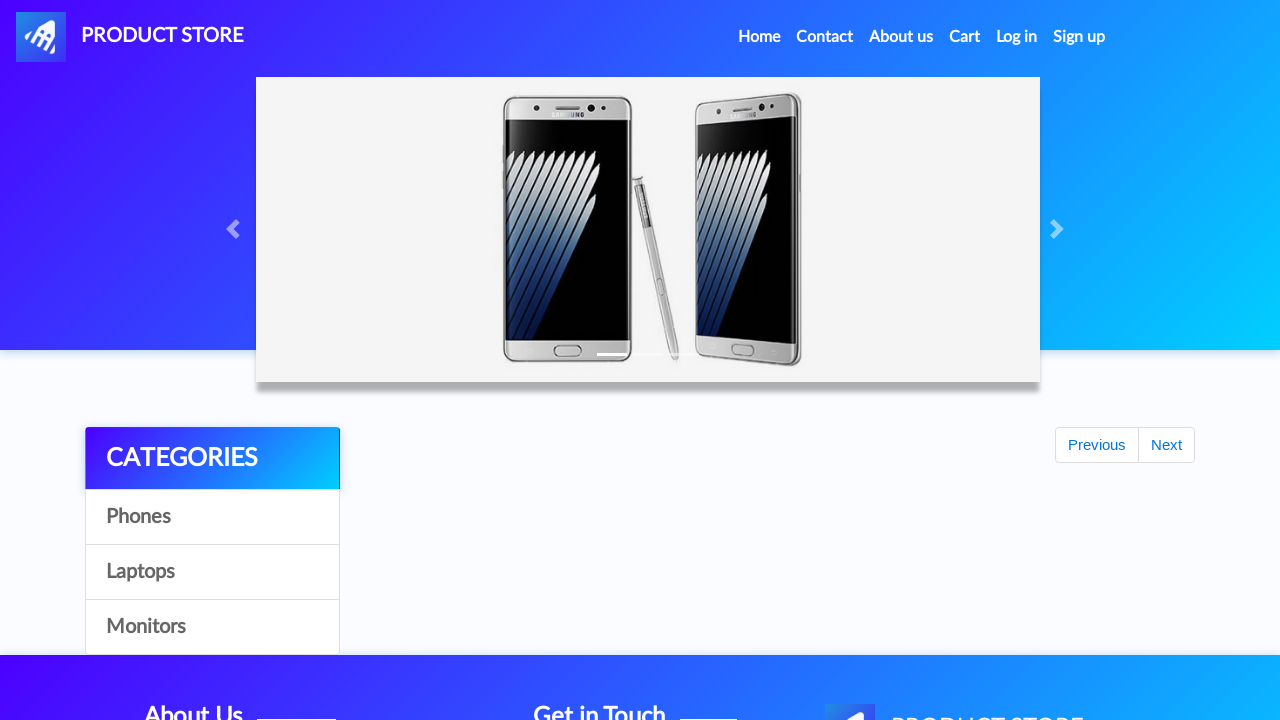

Waited 1000ms for form submission to complete
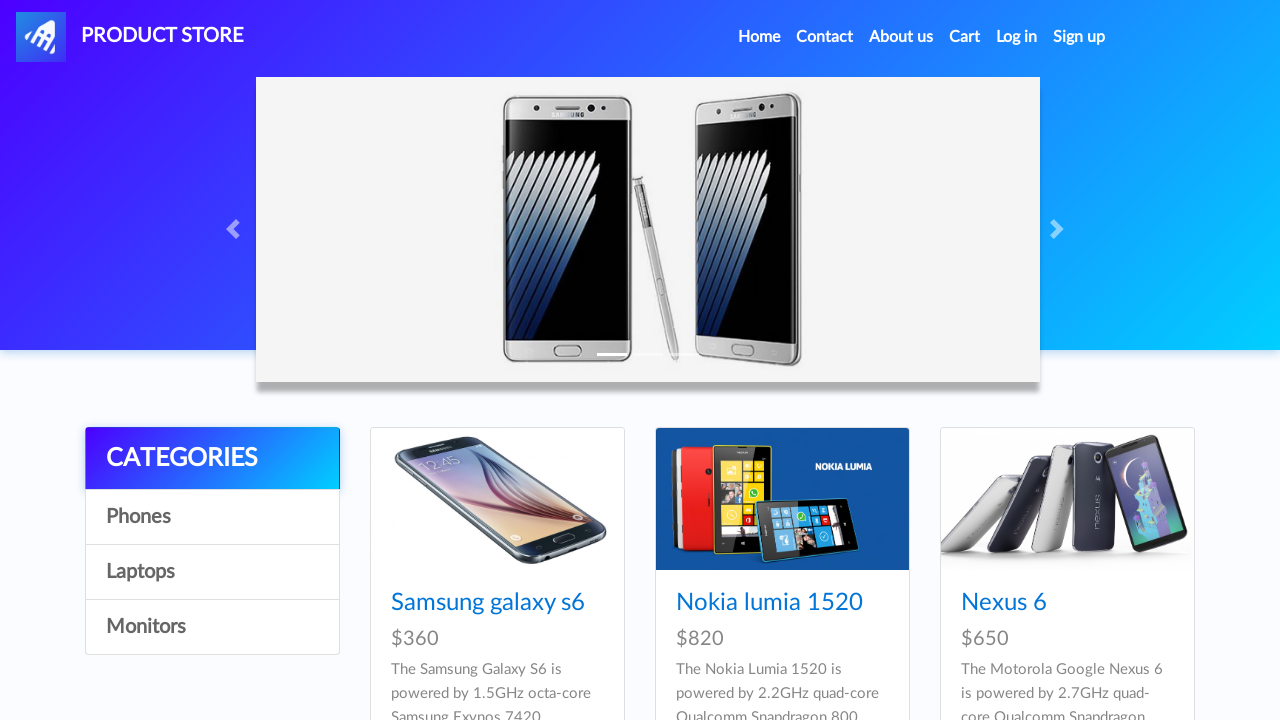

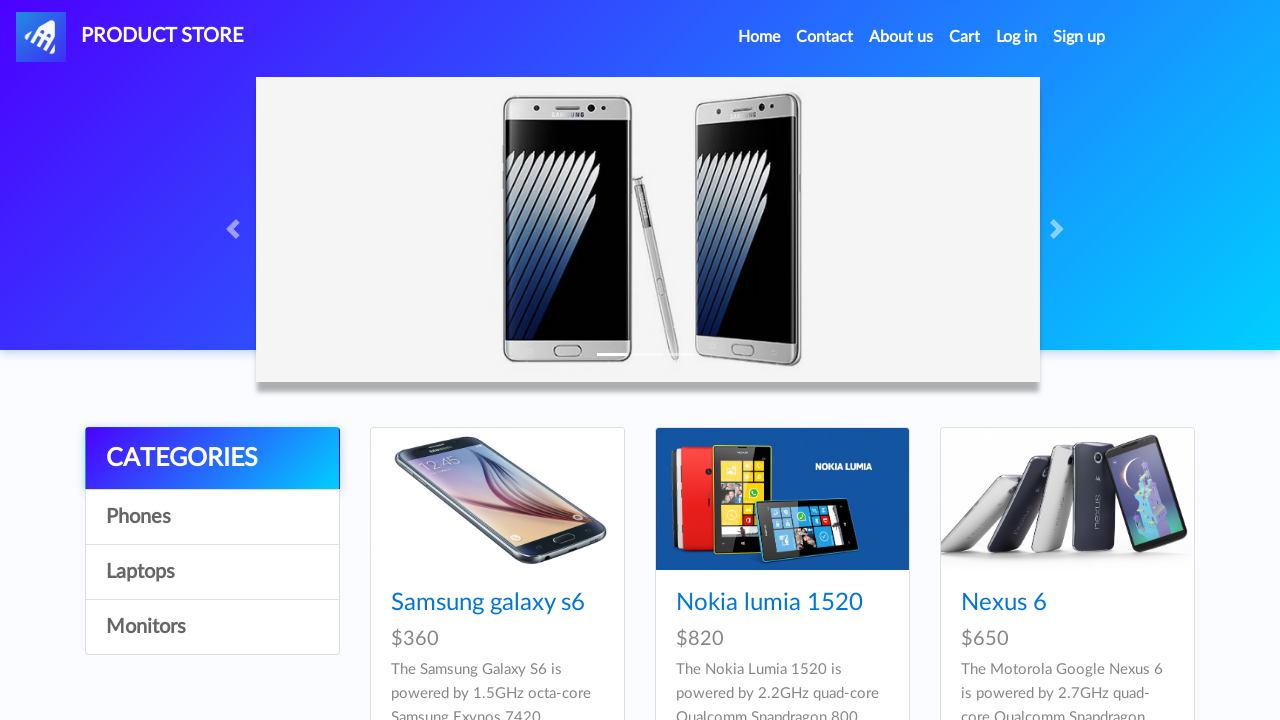